Solves a mathematical captcha by reading a value, calculating the result using a logarithmic formula, and submitting the answer along with checking required checkboxes and radio buttons

Starting URL: http://SunInJuly.github.io/execute_script.html

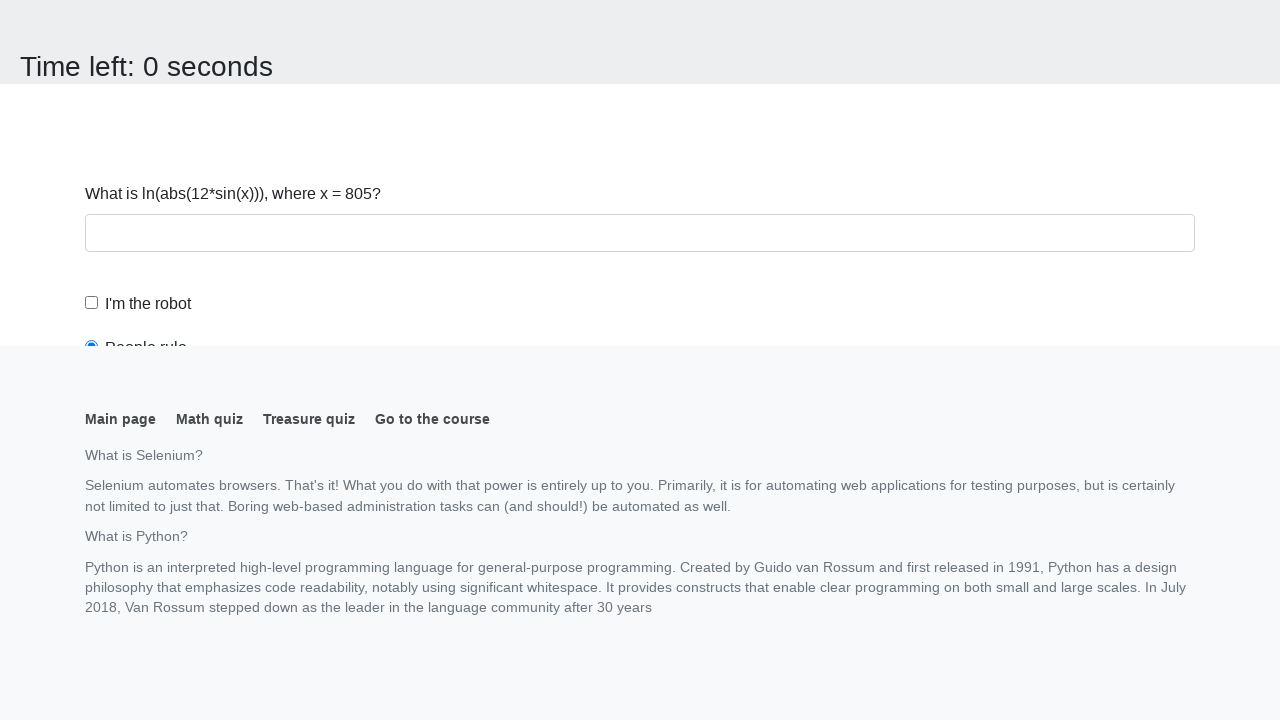

Navigated to captcha page
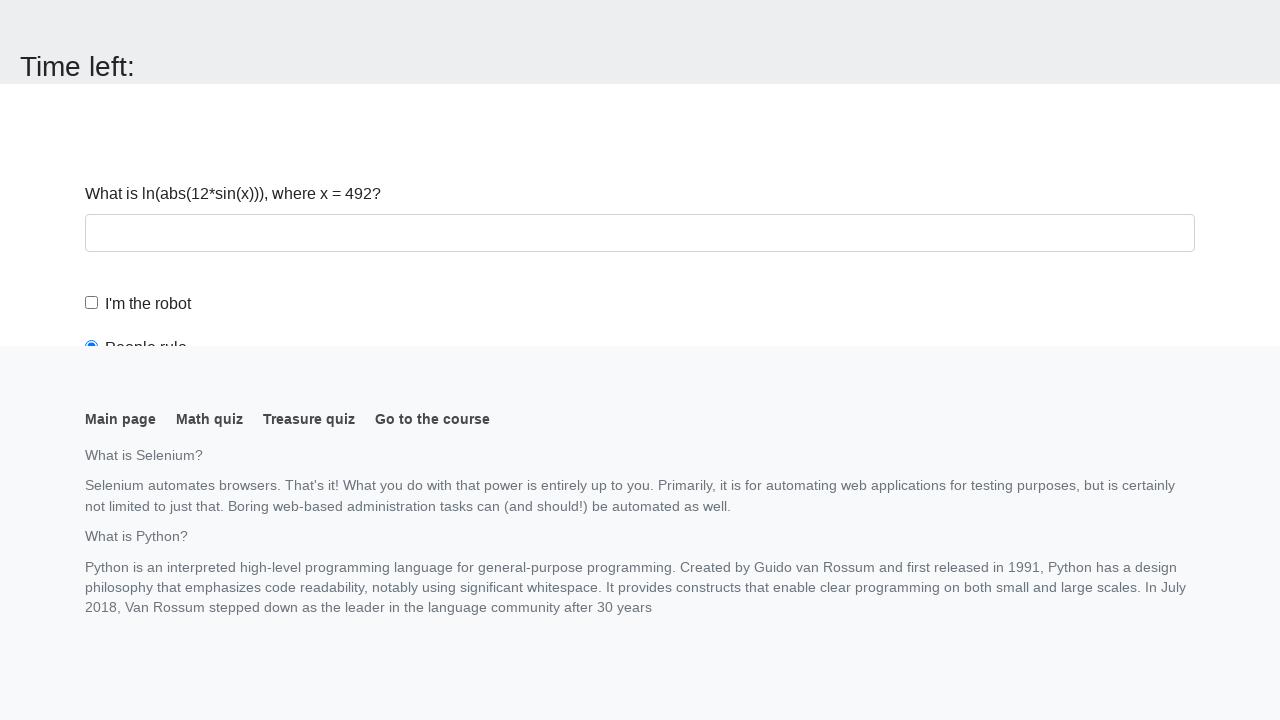

Retrieved x value from page: 492
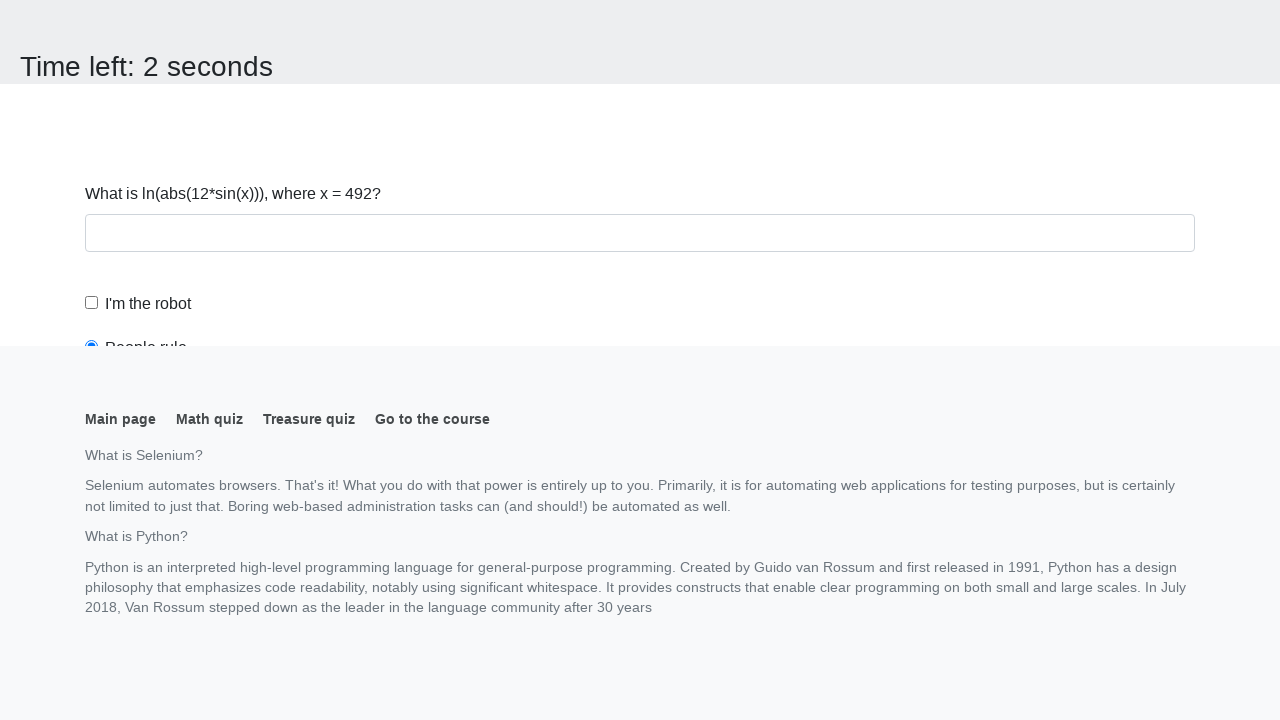

Calculated logarithmic result using formula: 2.425691938319511
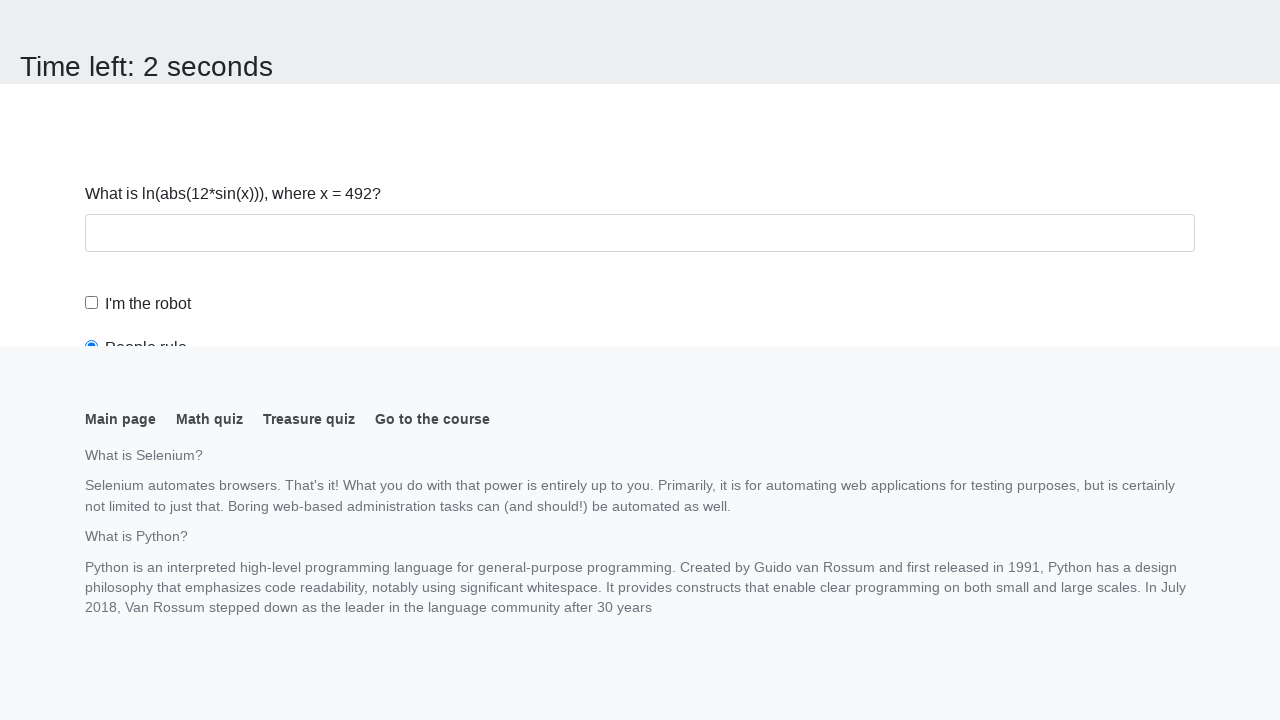

Filled answer field with calculated value: 2.425691938319511 on #answer
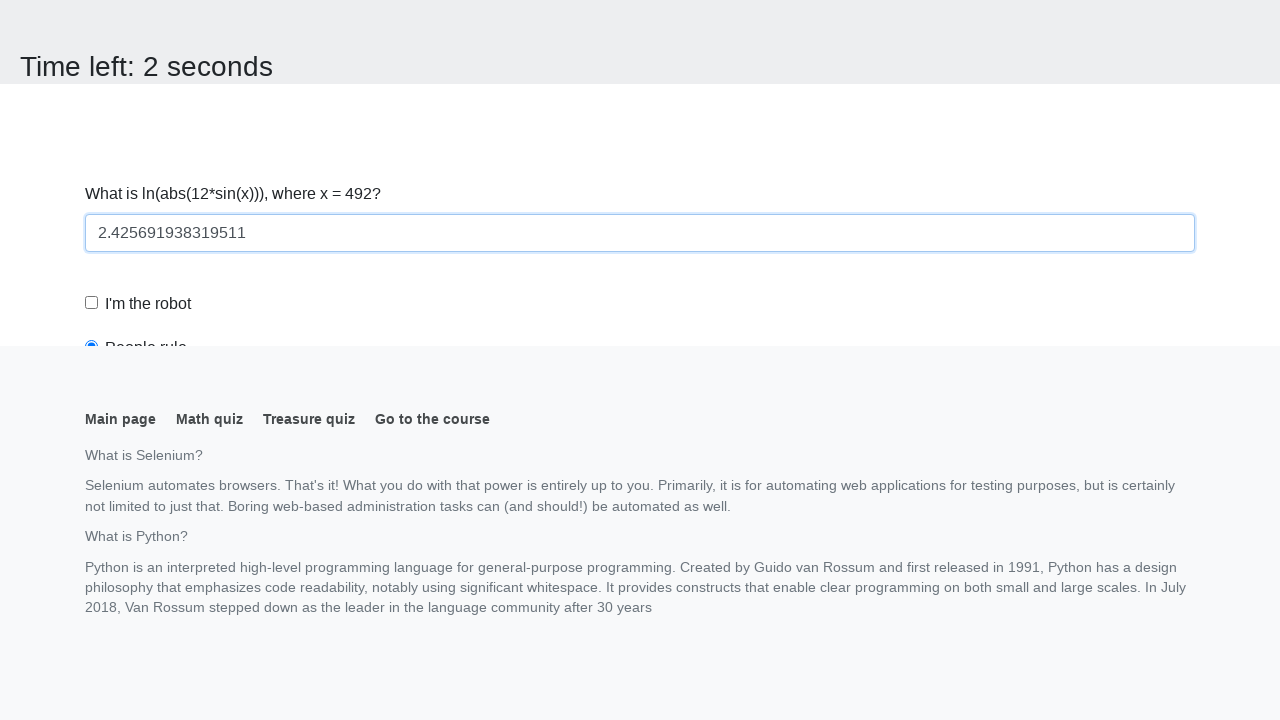

Checked the robot checkbox at (92, 303) on #robotCheckbox
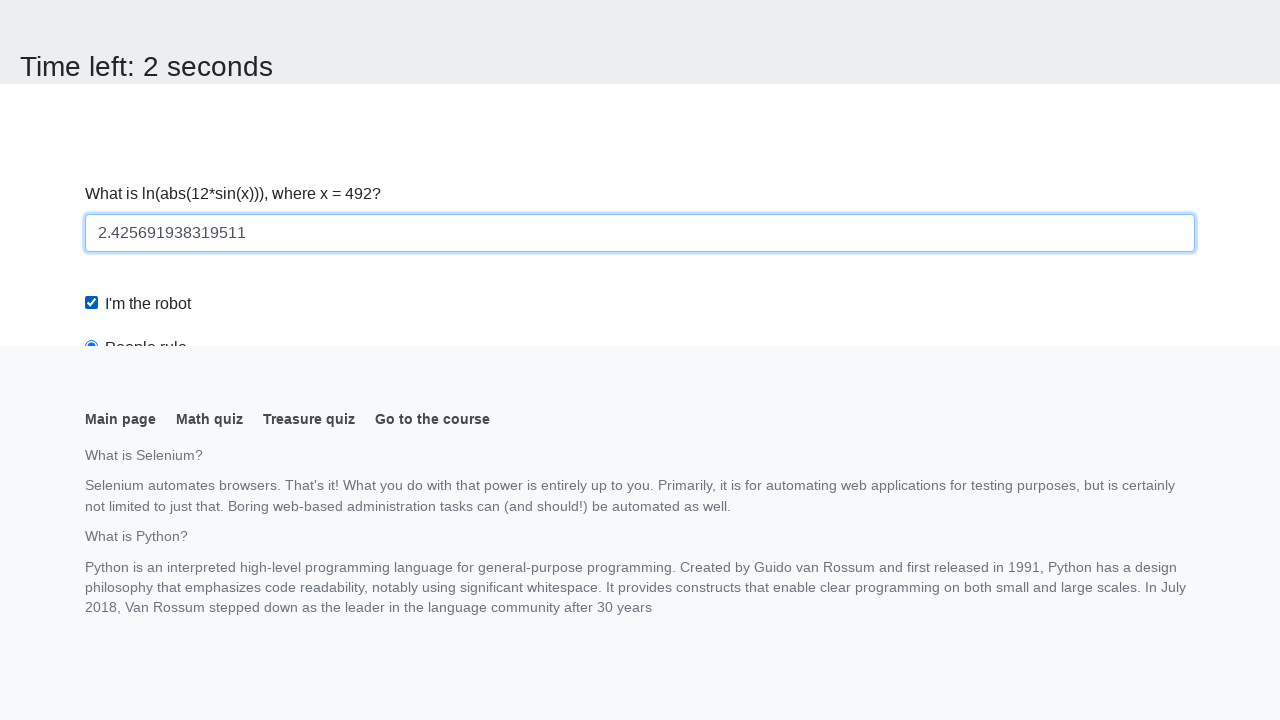

Scrolled submit button into view
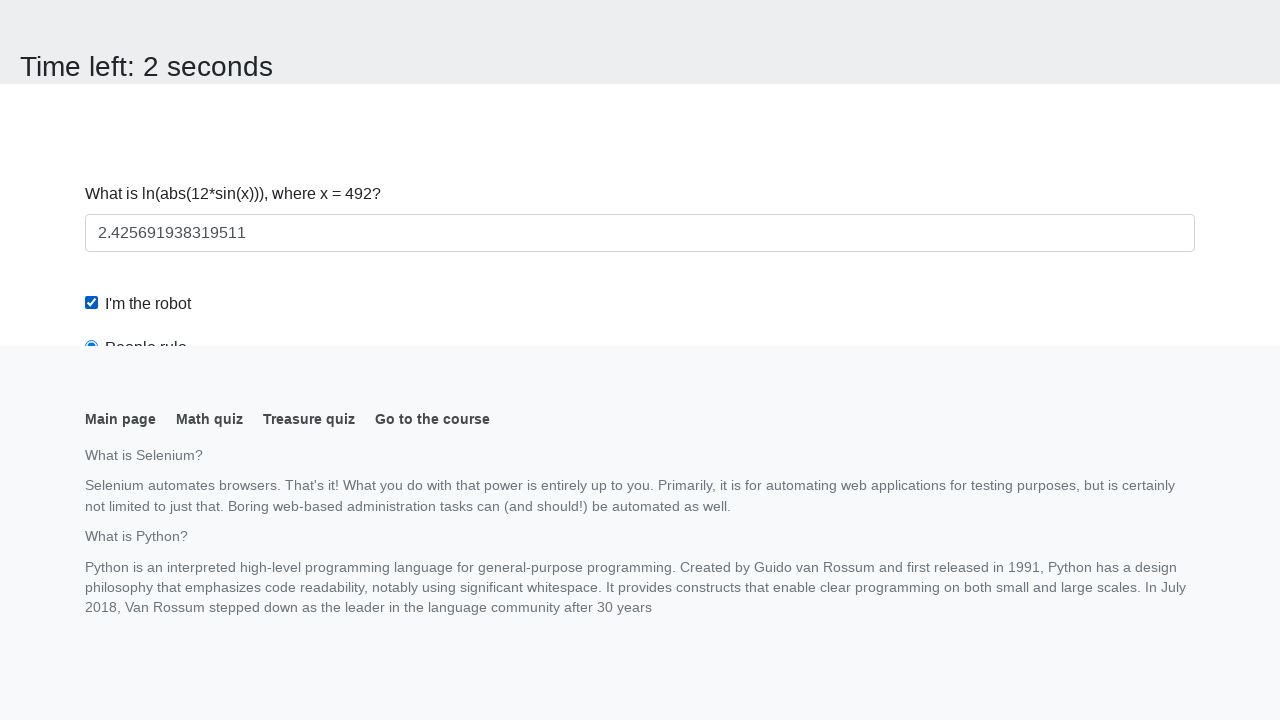

Selected 'robots rule' radio button at (92, 7) on #robotsRule
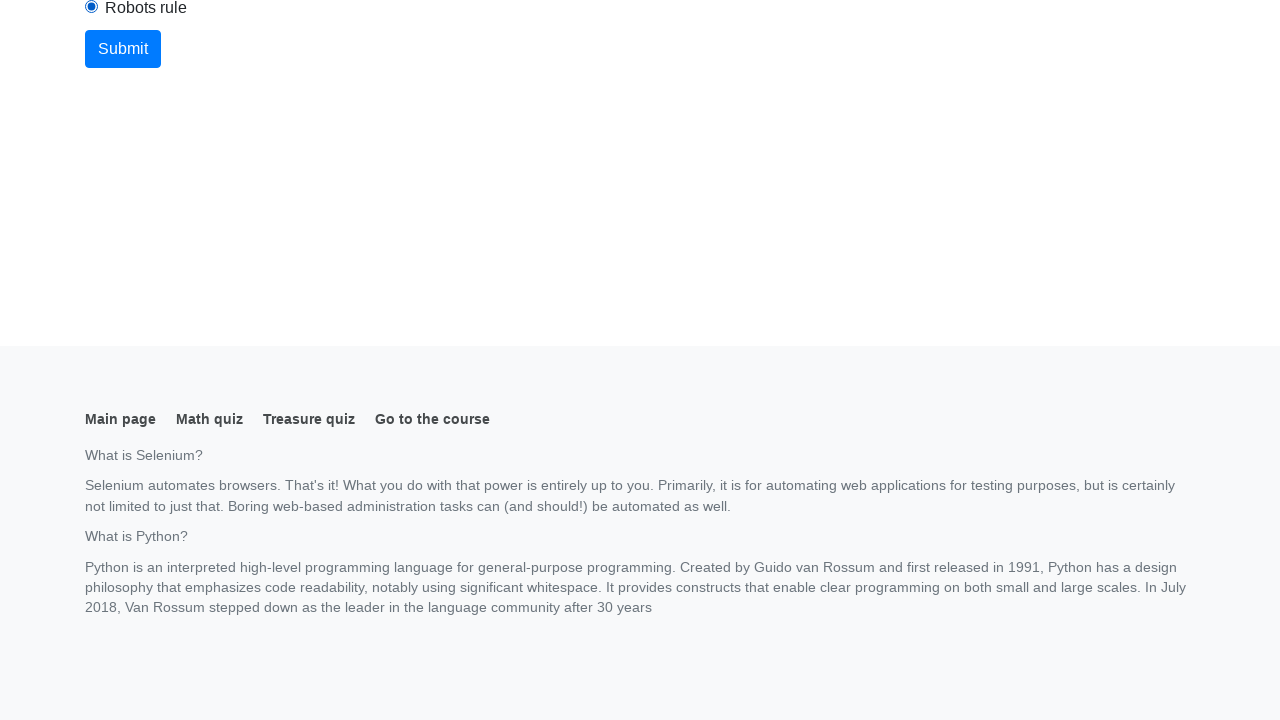

Clicked submit button to submit captcha solution at (123, 49) on .btn
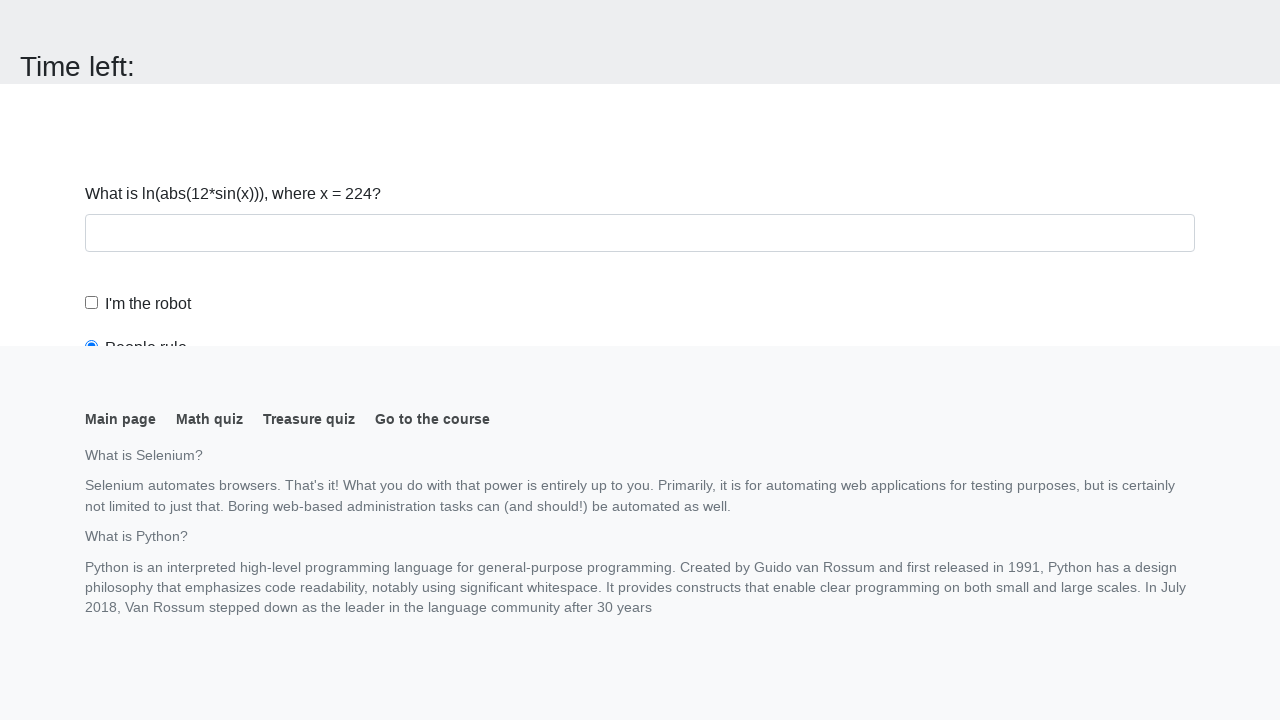

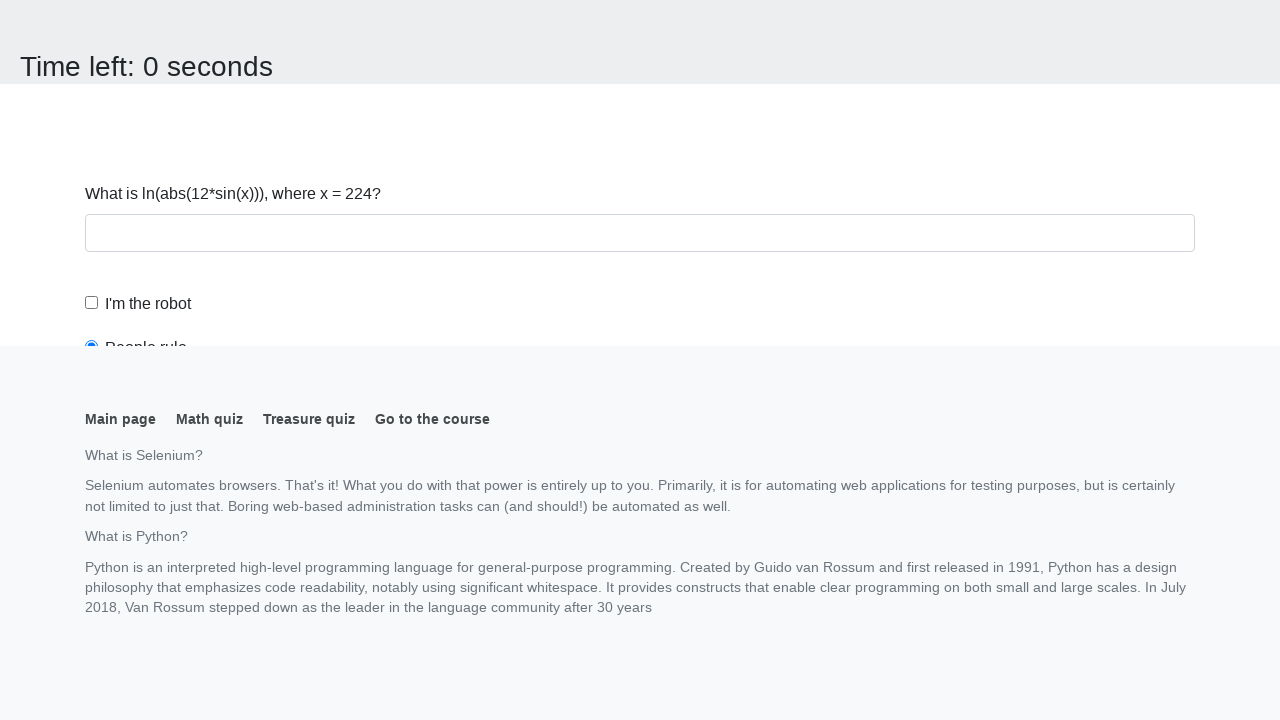